Tests keyboard input functionality by clicking on a name field, entering text, and clicking a button on a form practice page.

Starting URL: https://formy-project.herokuapp.com/keypress

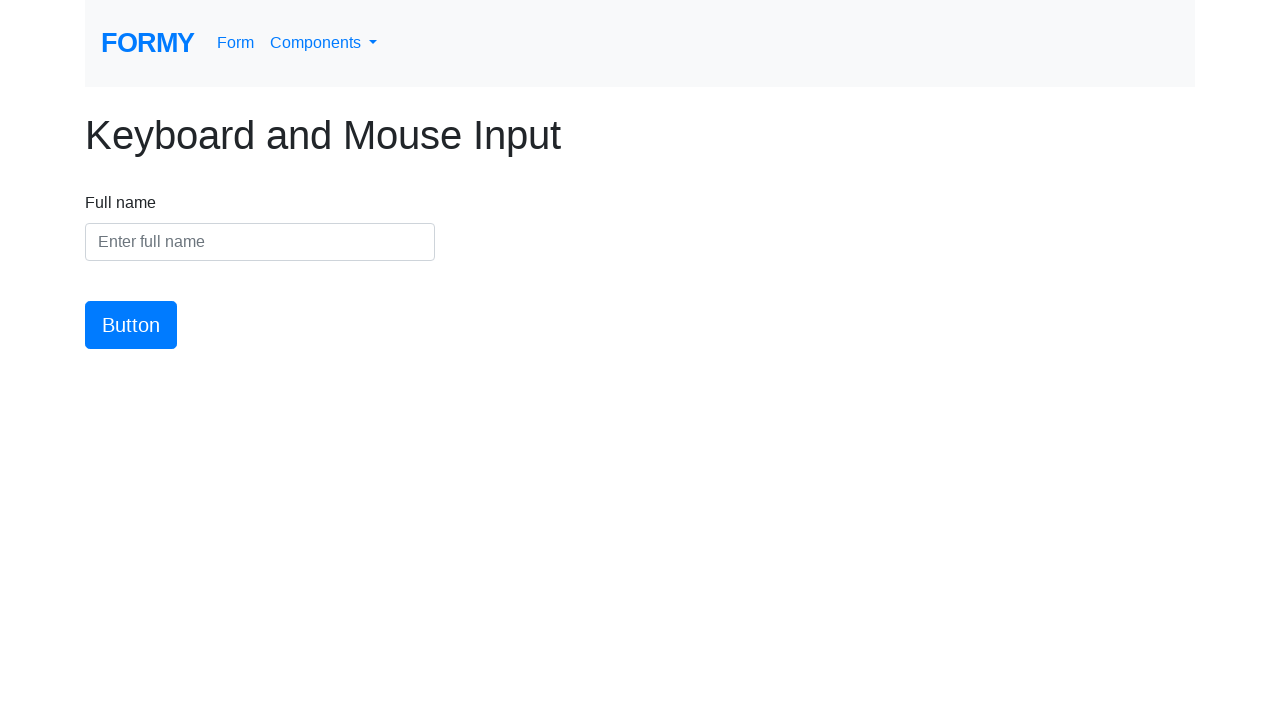

Clicked on the name input field at (260, 242) on #name
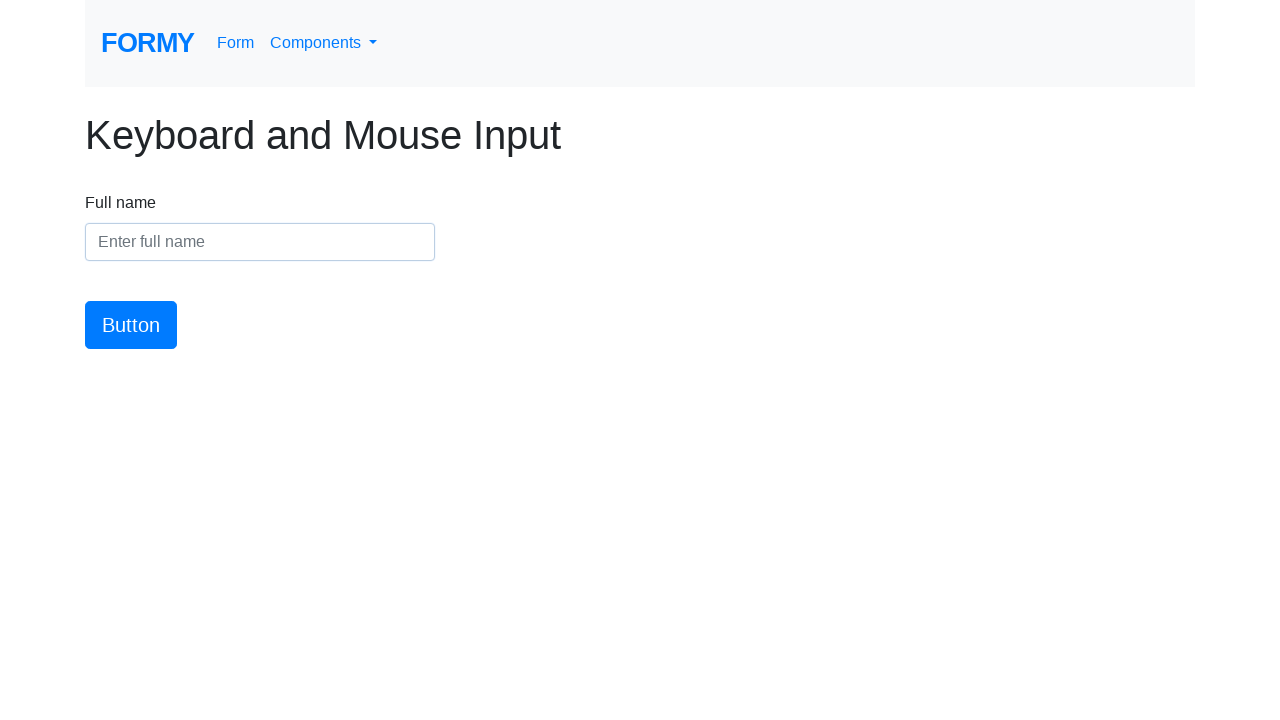

Filled name field with 'John' on #name
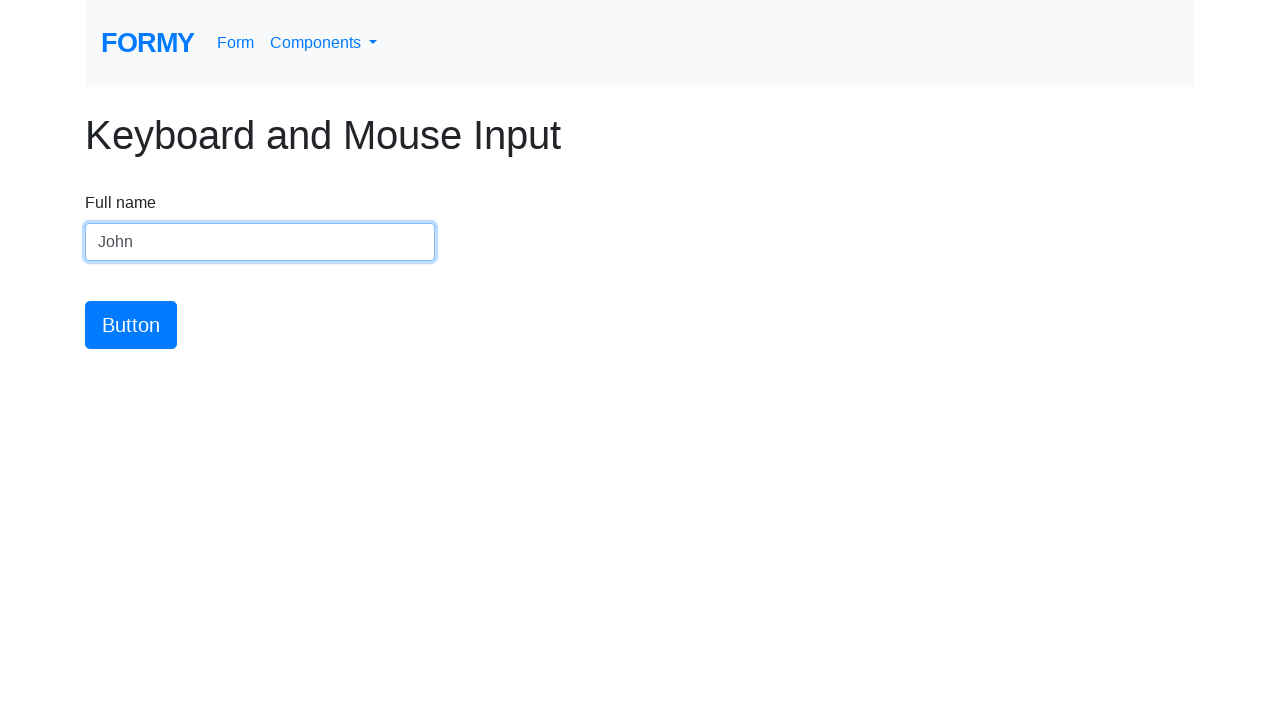

Clicked the button to submit the form at (131, 325) on #button
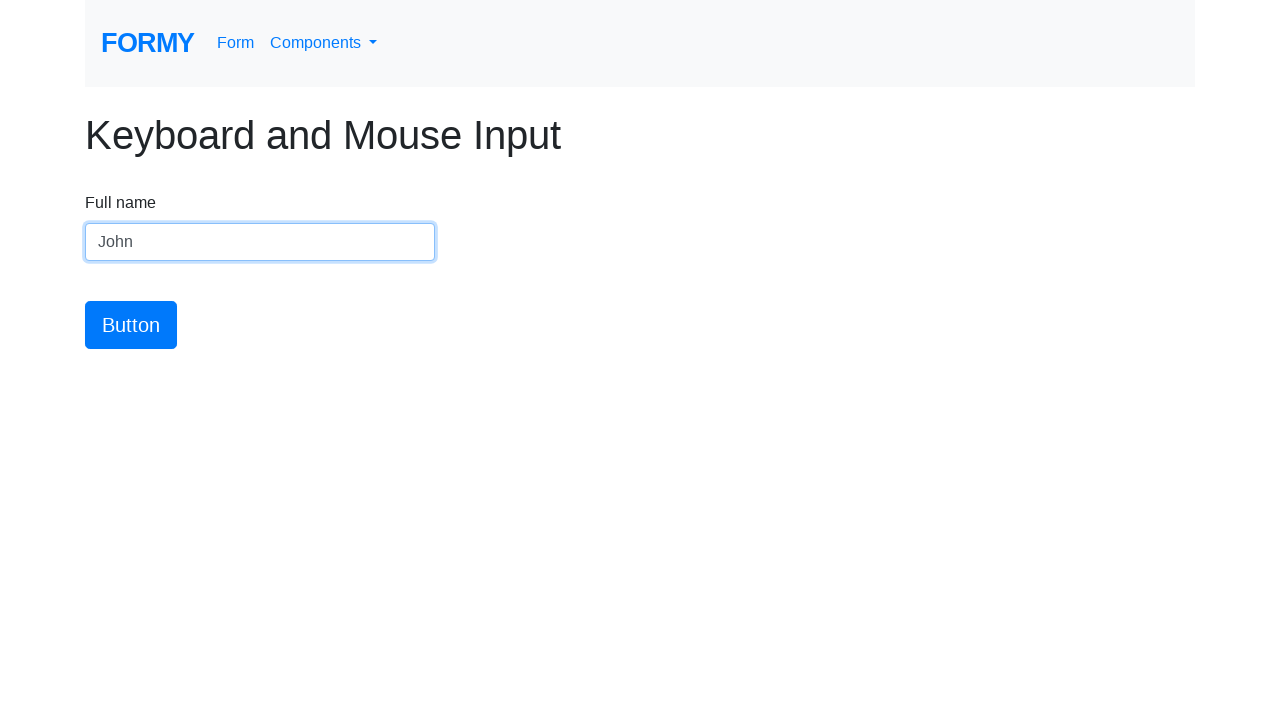

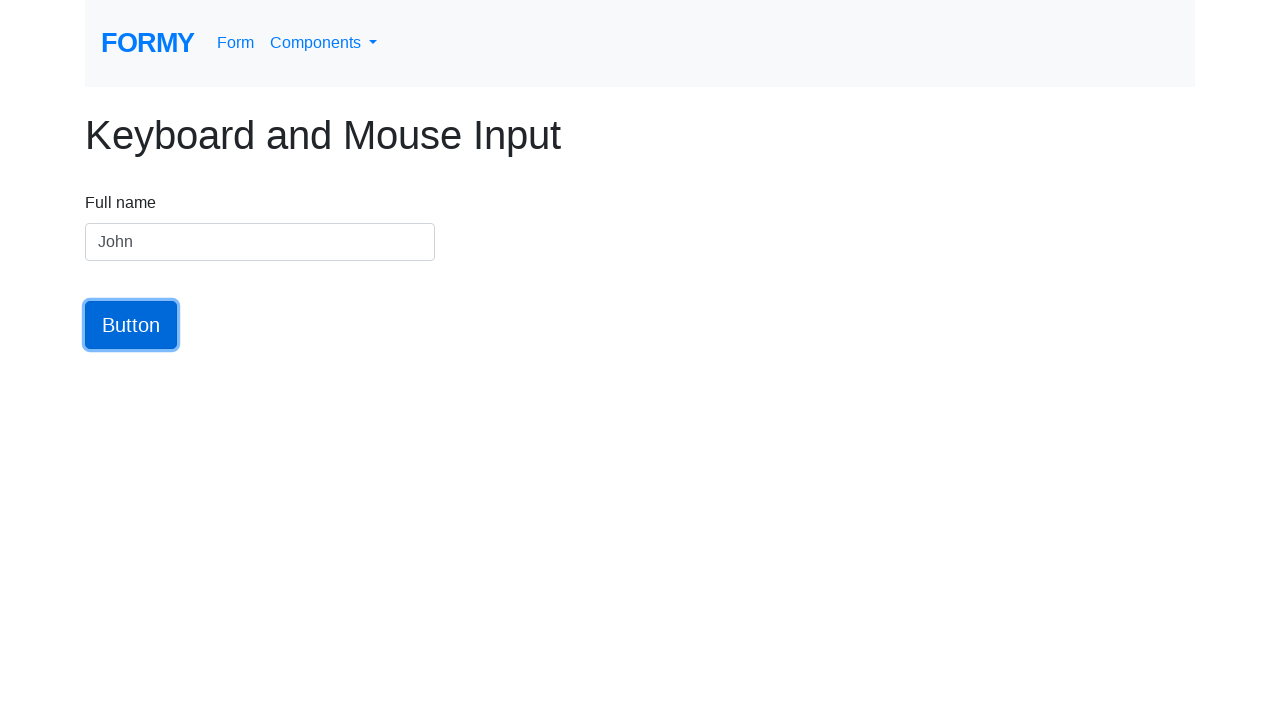